Finds text field with ID myTextInput and enters "Automatisierter Test"

Starting URL: https://seleniumbase.io/demo_page

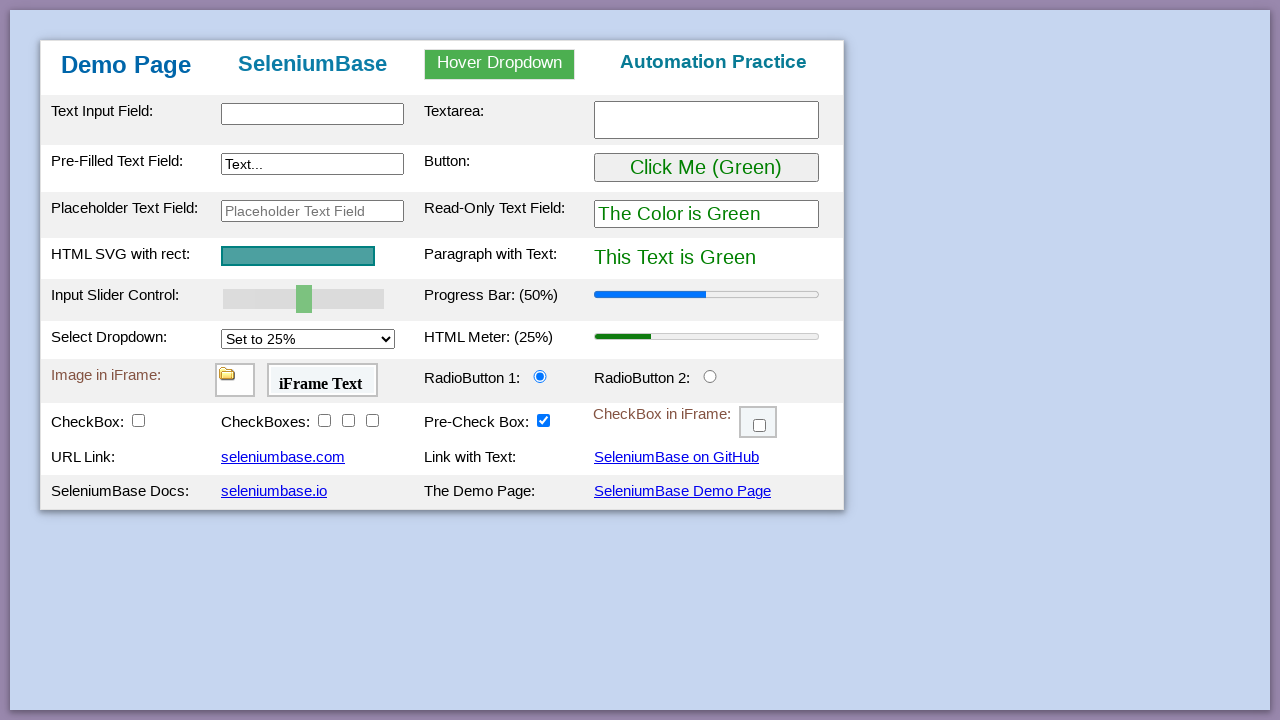

Entered 'Automatisierter Test' into text field with ID myTextInput on xpath=//*[@id='myTextInput']
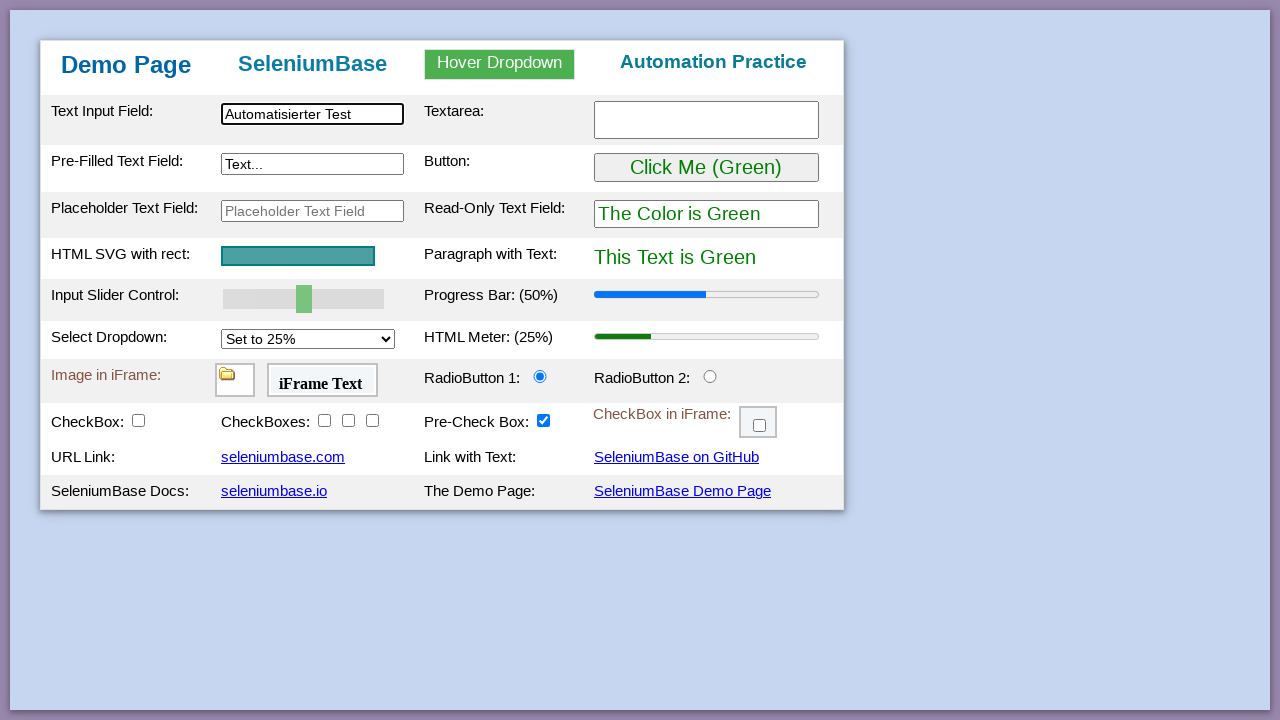

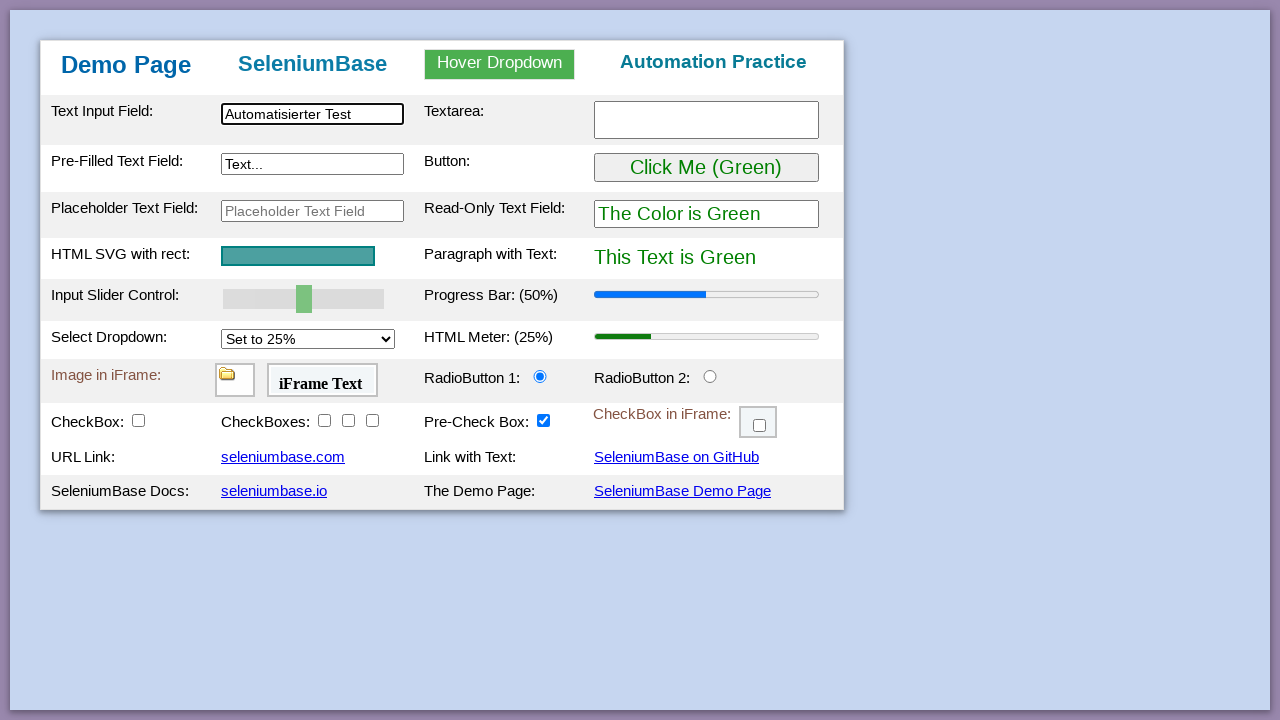